Navigates to the practice testing site and clicks on the Radio Buttons link to access the radio button demo page

Starting URL: https://practice.expandtesting.com/

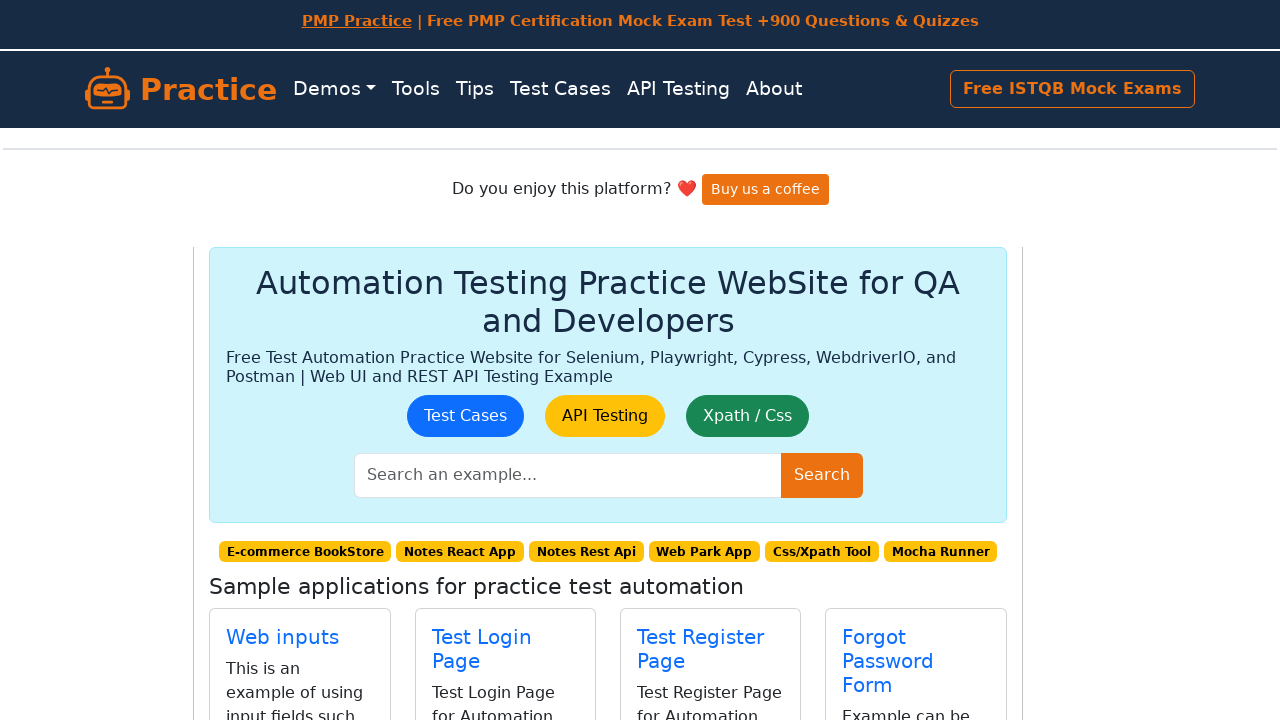

Navigated to practice testing site at https://practice.expandtesting.com/
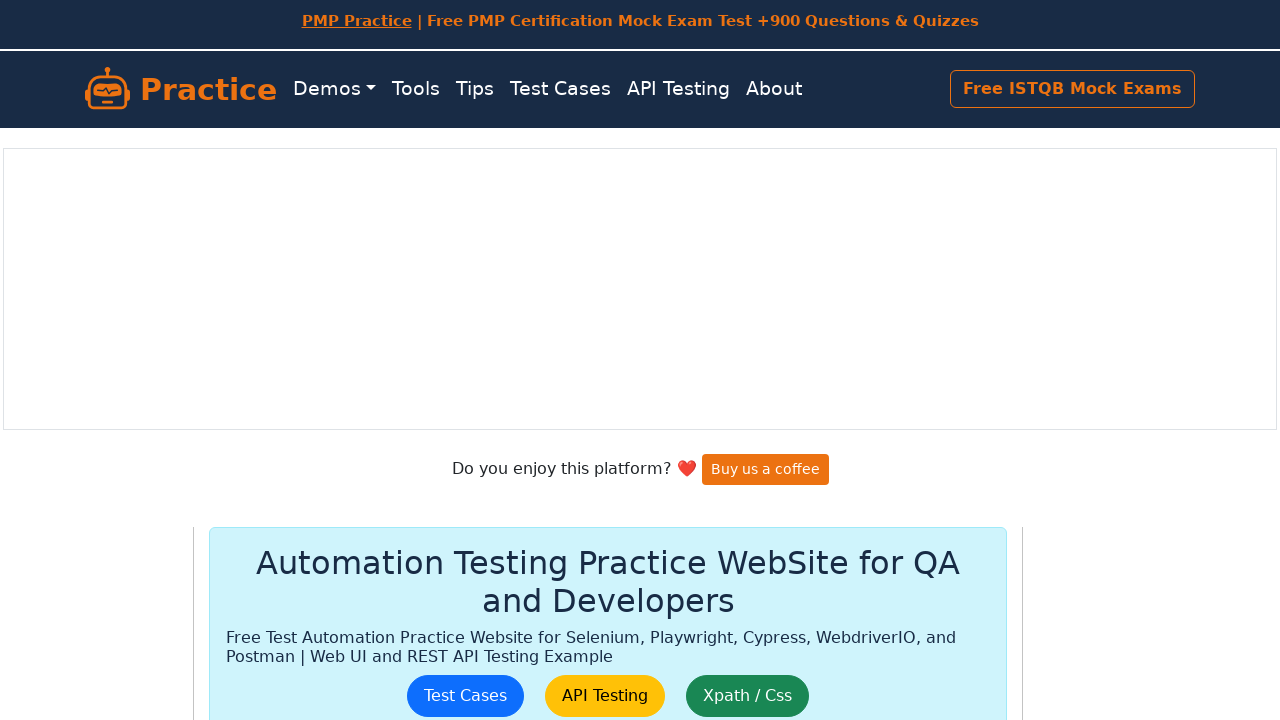

Clicked on the Radio Buttons link to access the radio button demo page at (502, 400) on xpath=//a[text()='Radio Buttons']
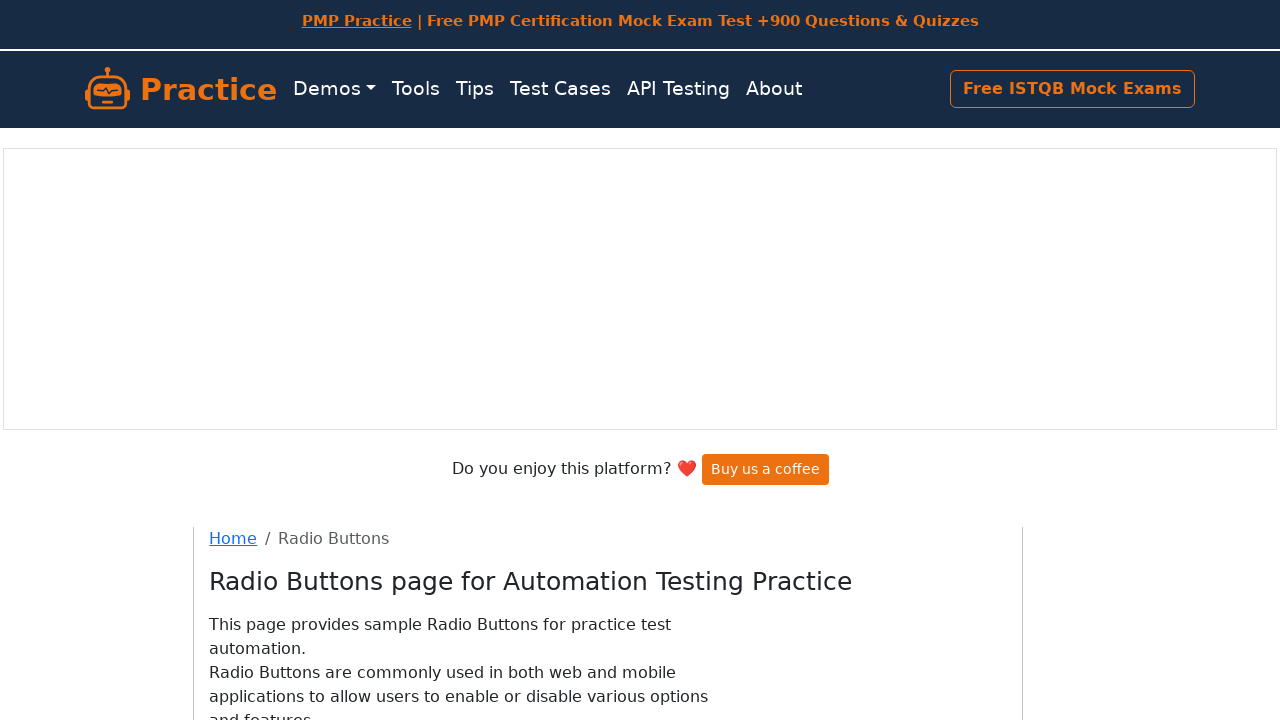

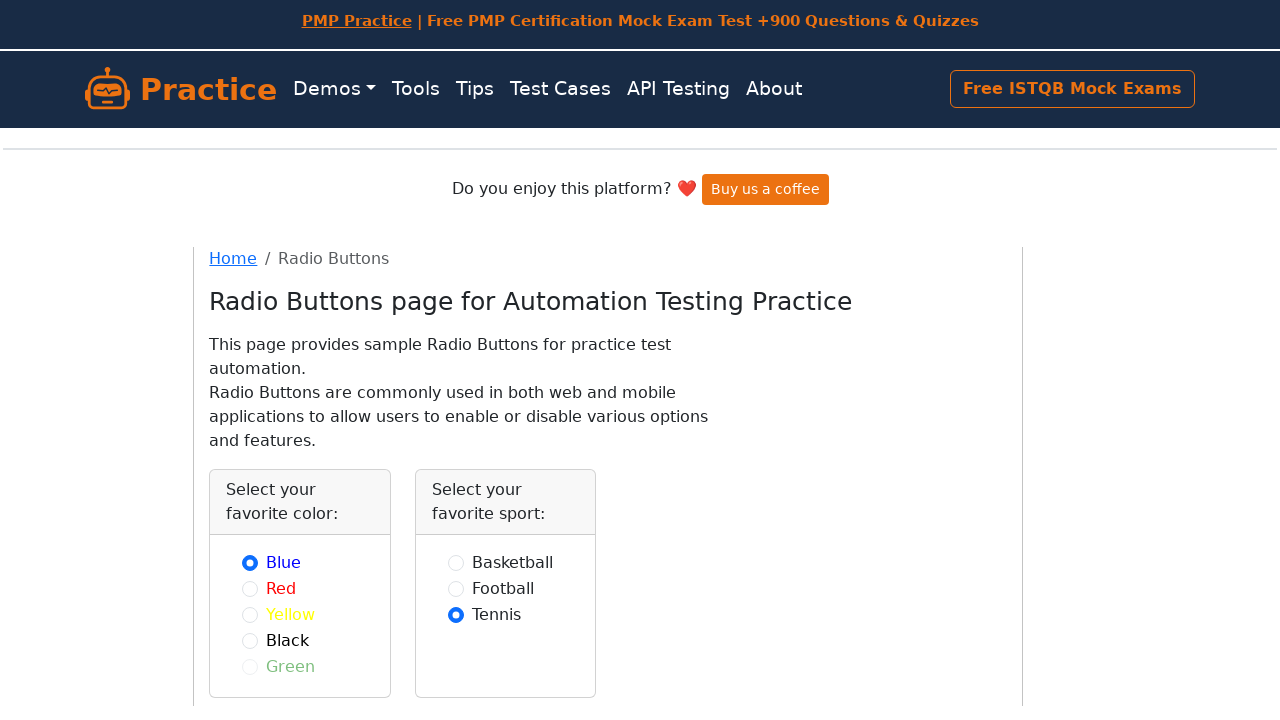